Tests slider functionality by dragging both left and right slider handles to new positions

Starting URL: https://testautomationpractice.blogspot.com/

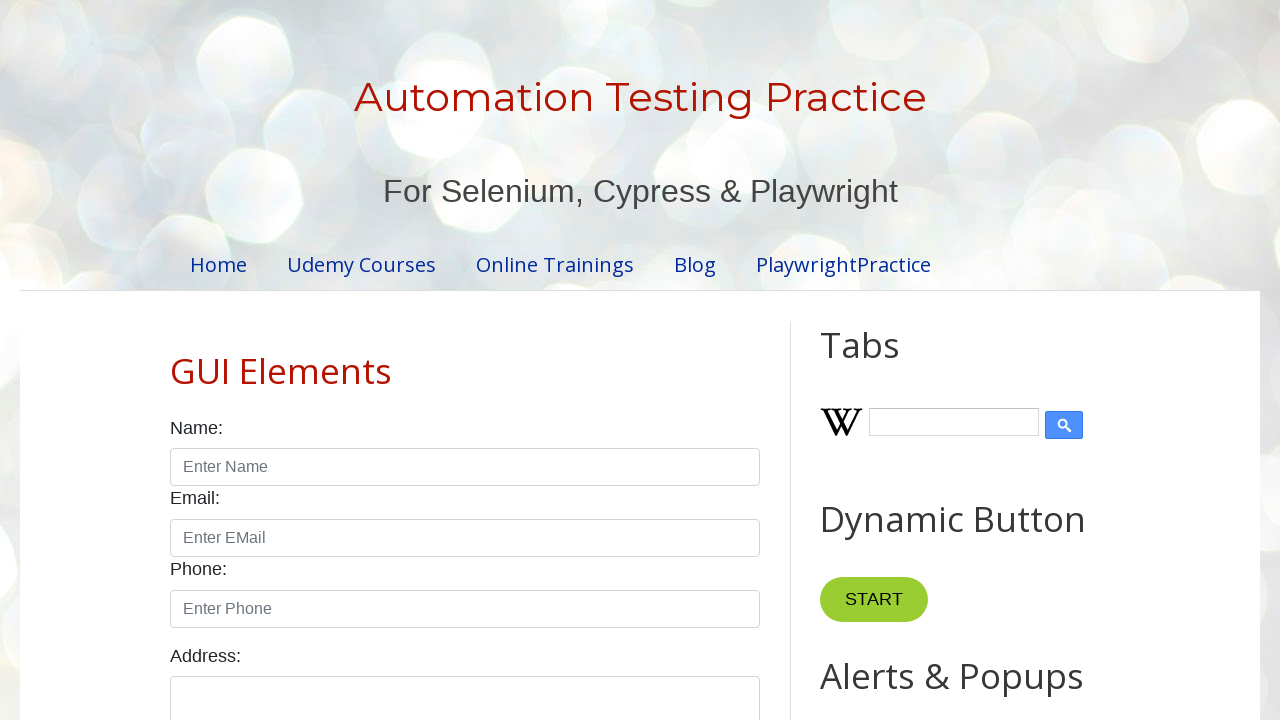

Located left slider handle
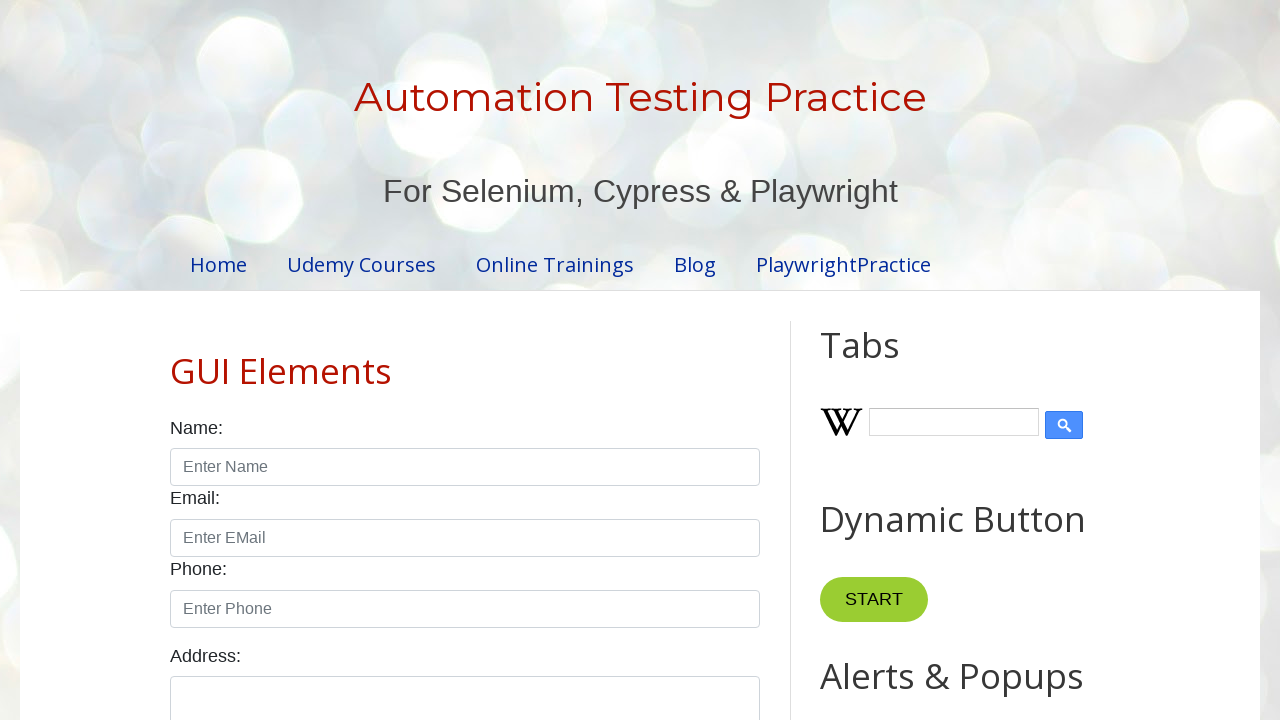

Retrieved bounding box of left slider handle
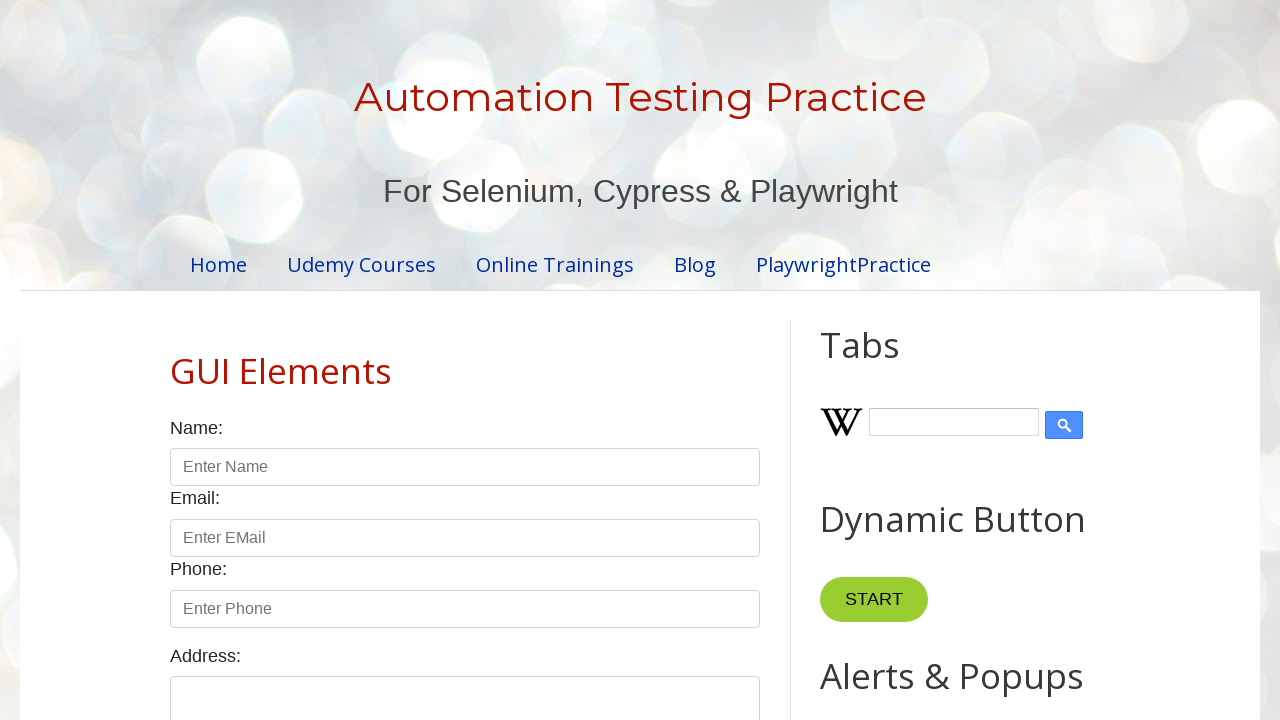

Moved mouse to center of left slider handle at (864, 2029)
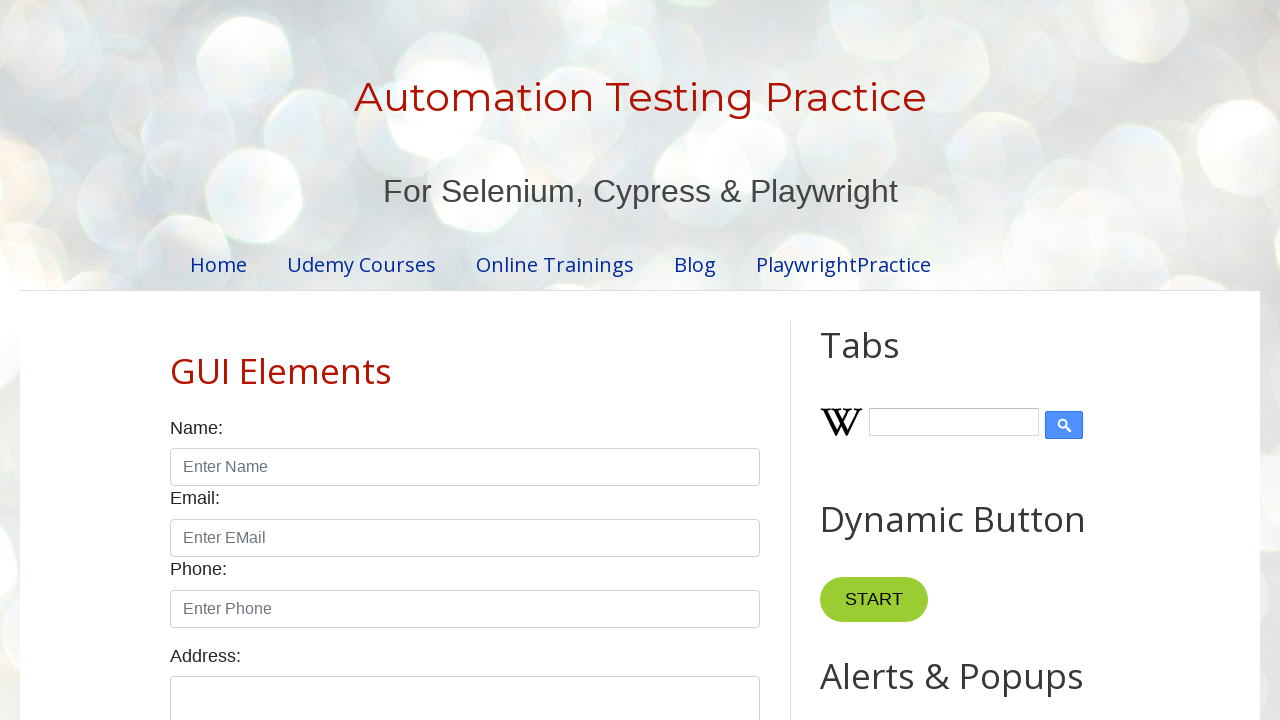

Pressed left mouse button down on left slider at (864, 2029)
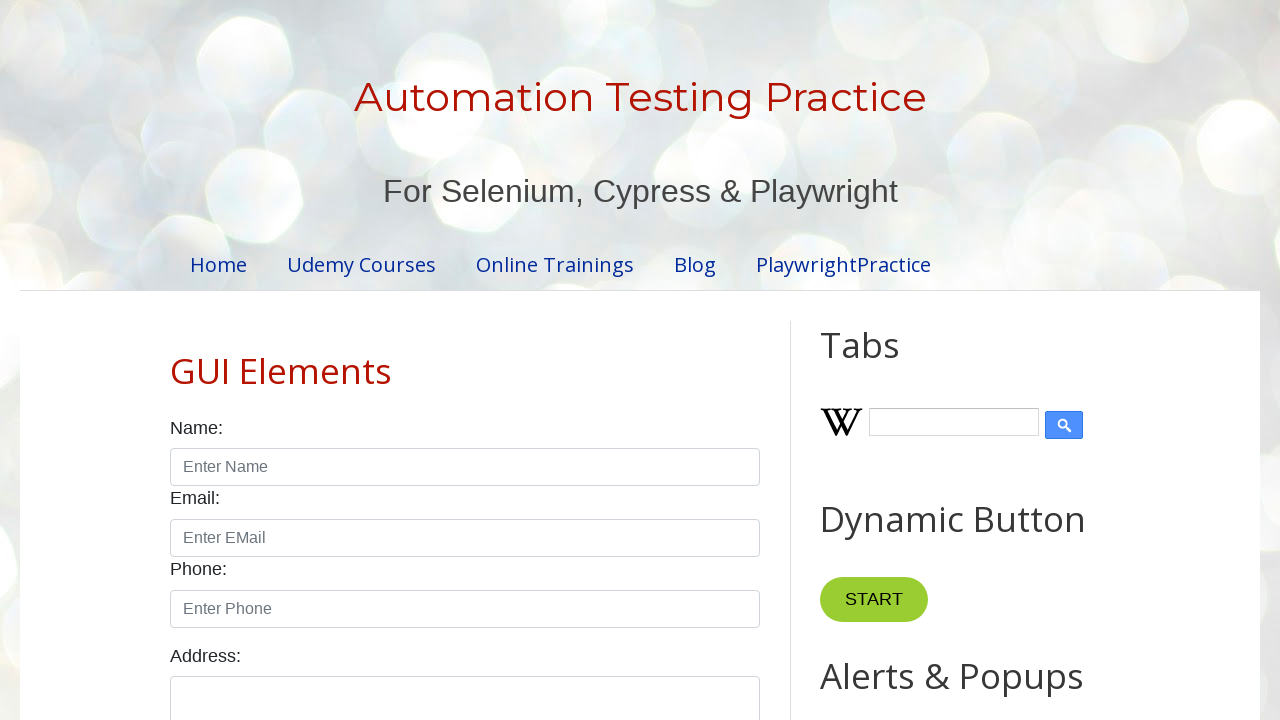

Dragged left slider 60 pixels to the right at (924, 2029)
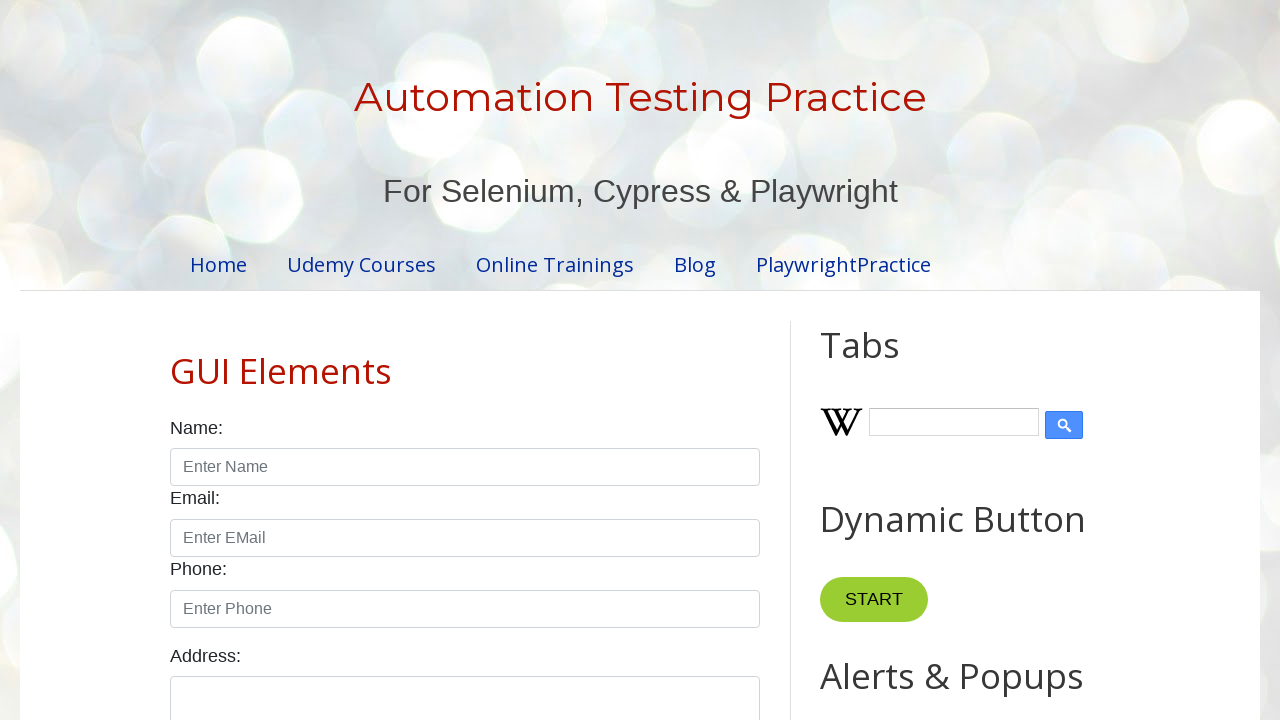

Released left mouse button, completing left slider drag at (924, 2029)
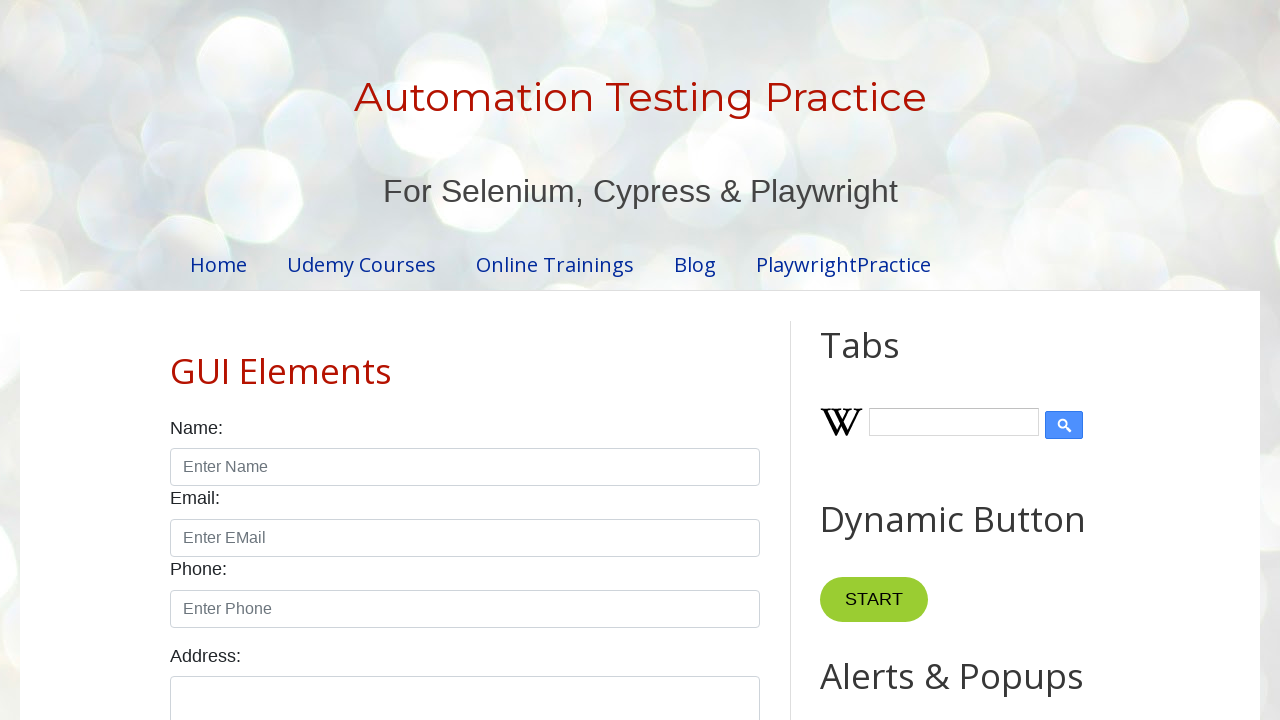

Located right slider handle
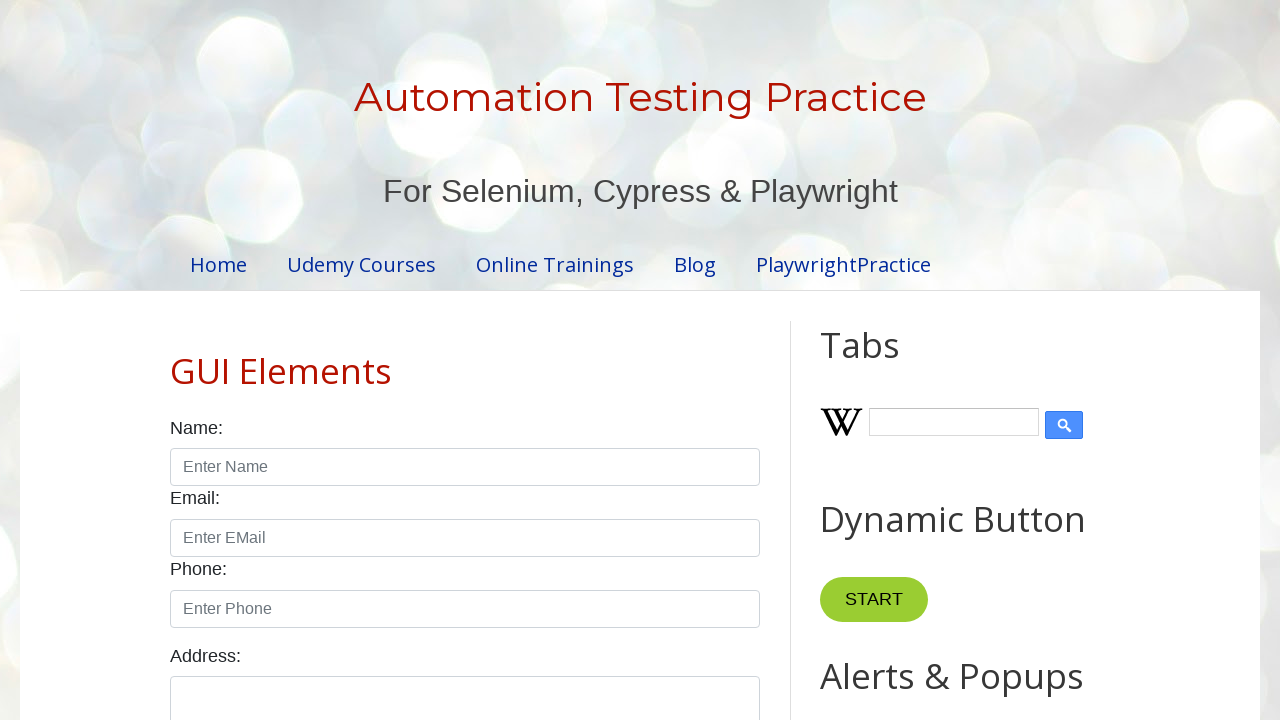

Retrieved bounding box of right slider handle
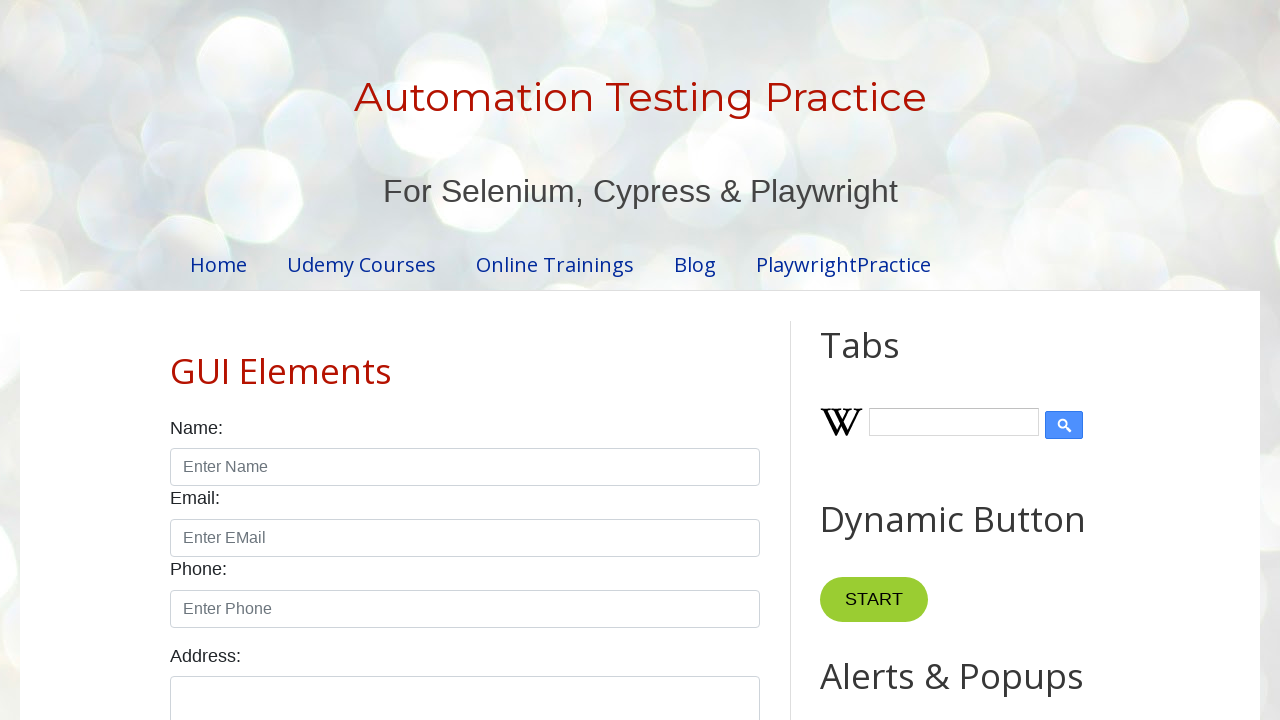

Moved mouse to center of right slider handle at (994, 2029)
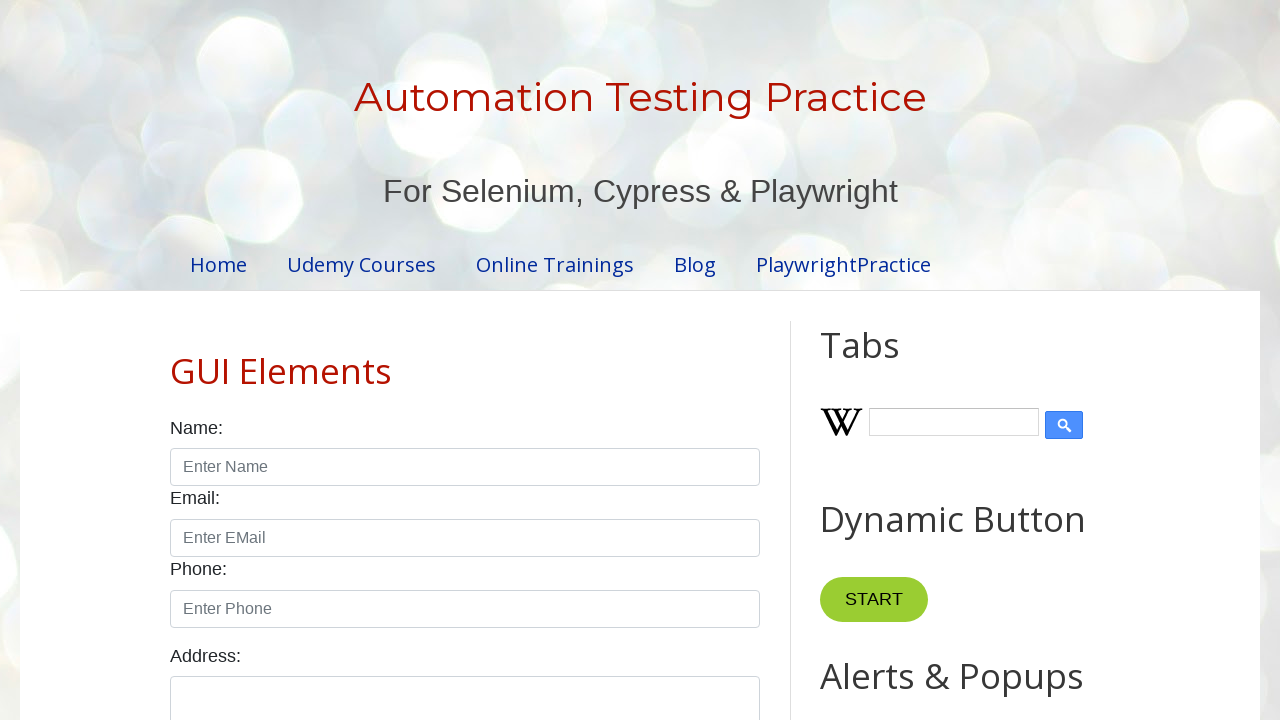

Pressed left mouse button down on right slider at (994, 2029)
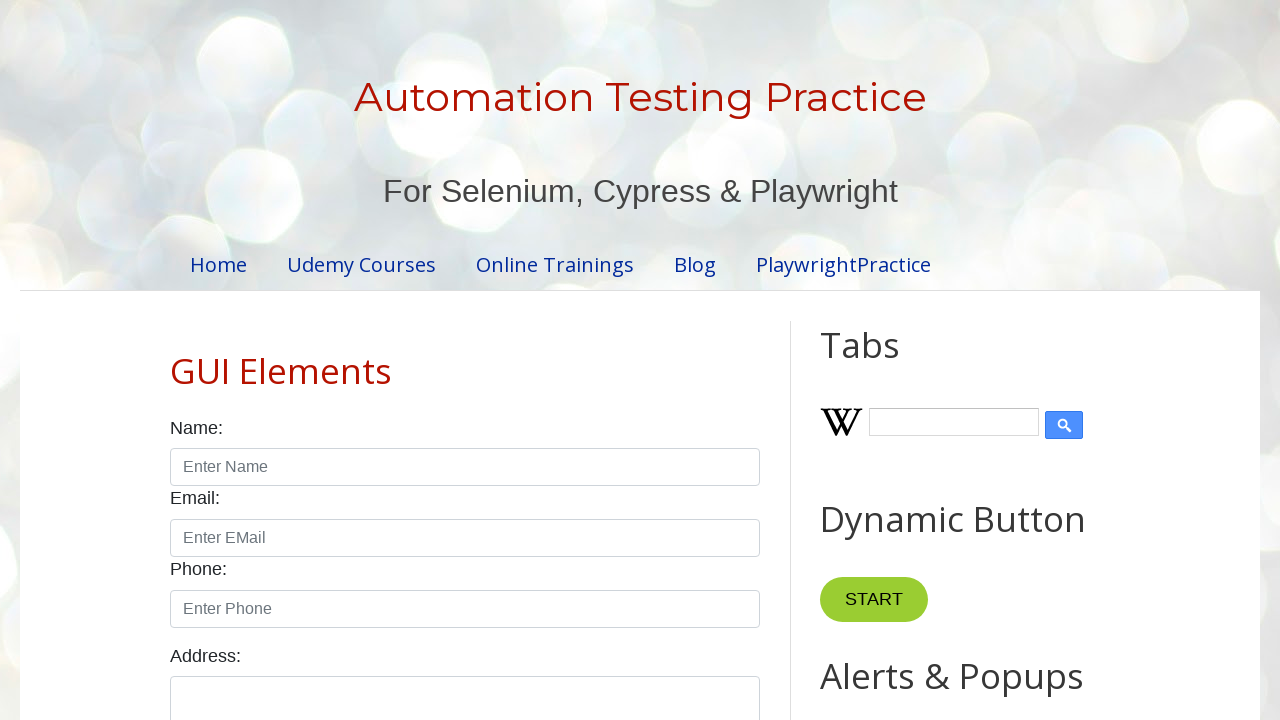

Dragged right slider 800 pixels to the left at (194, 2029)
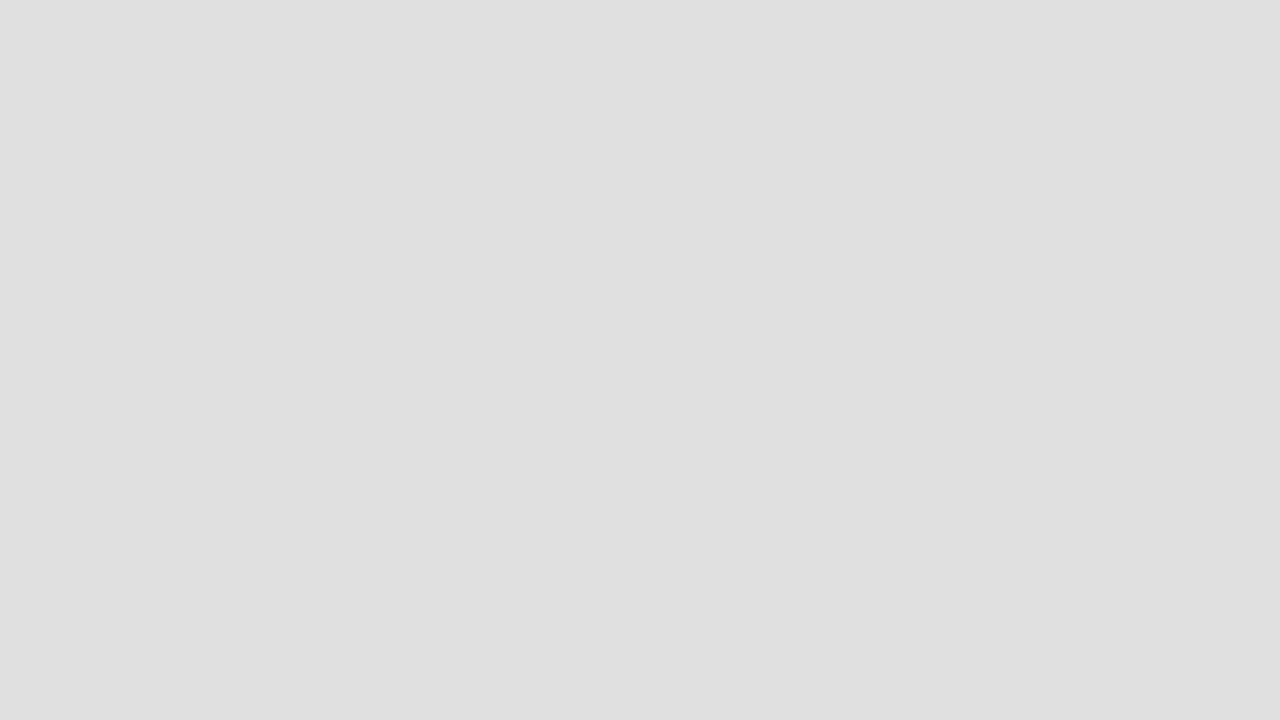

Released left mouse button, completing right slider drag at (194, 2029)
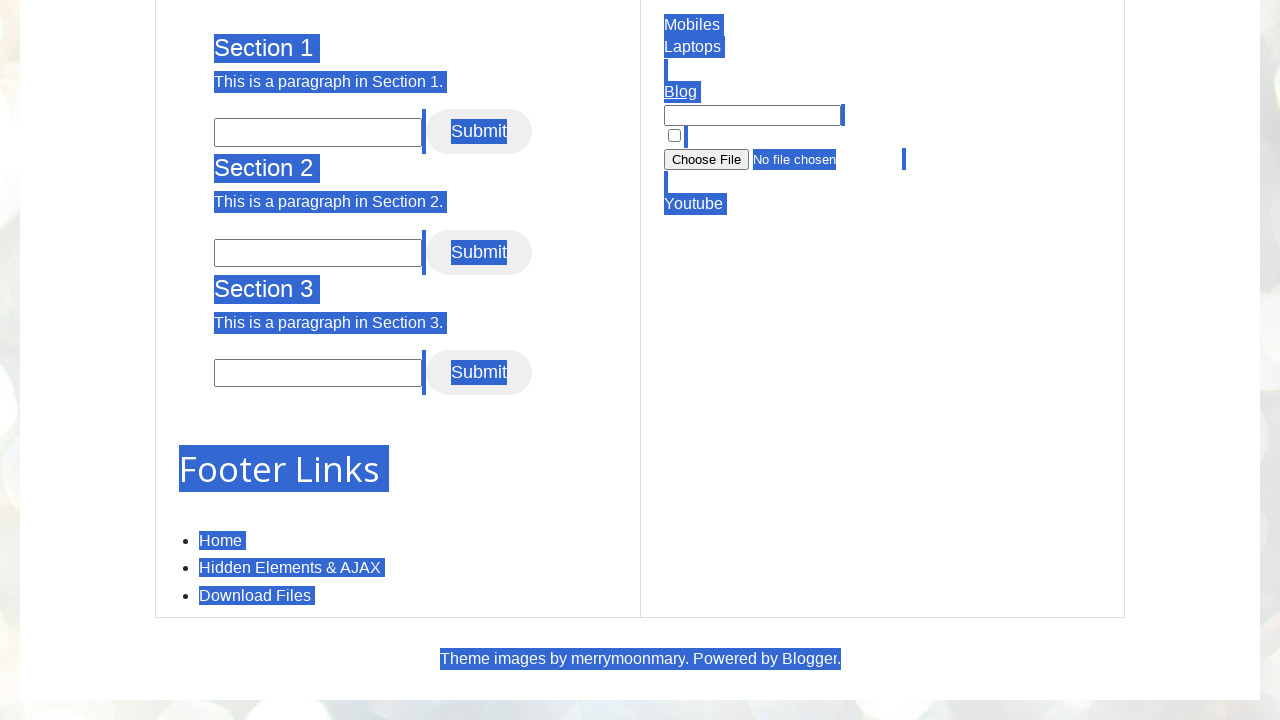

Waited 1 second for slider animations to complete
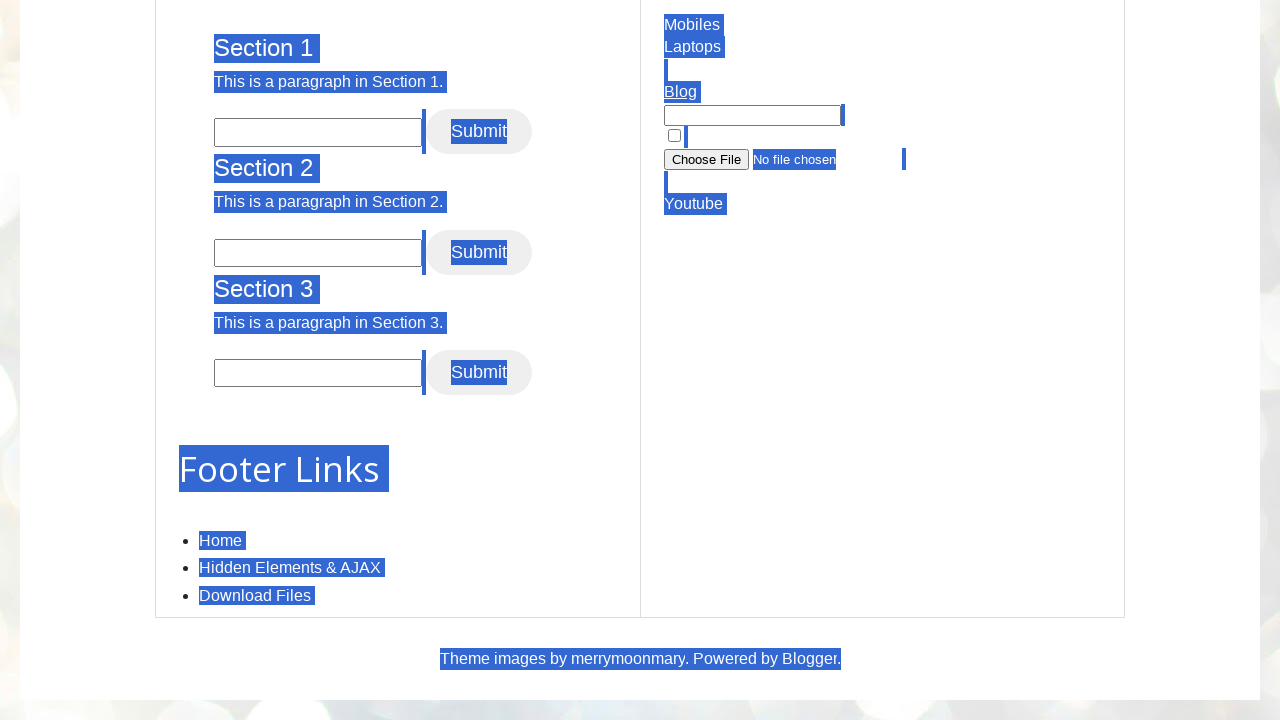

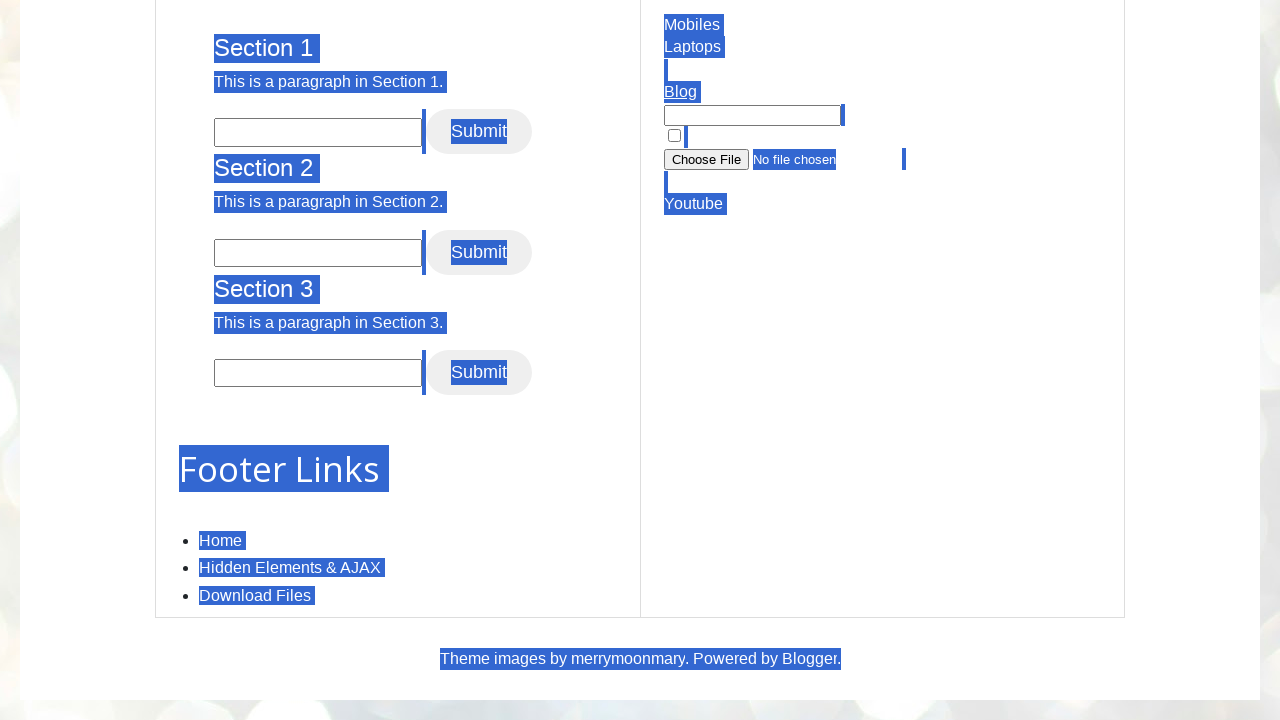